Tests that the OrangeHRM demo page loads correctly by verifying the page title contains "Orange"

Starting URL: https://opensource-demo.orangehrmlive.com/

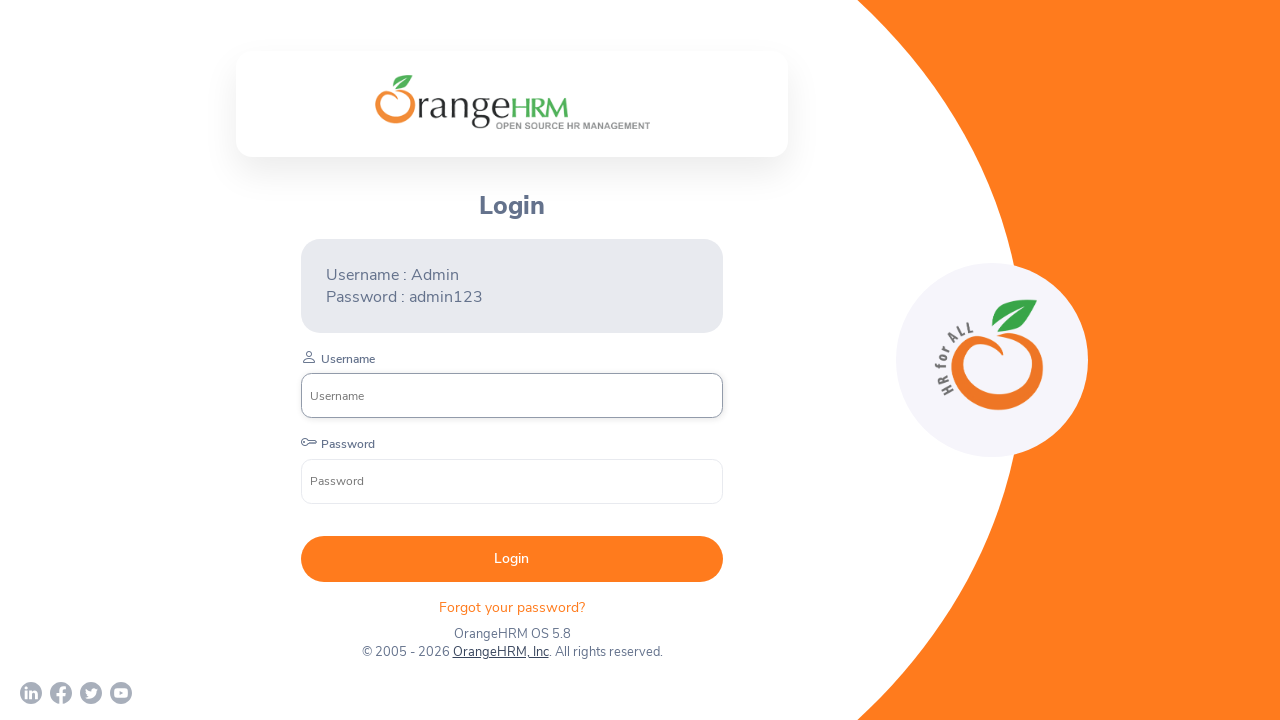

Navigated to OrangeHRM demo page
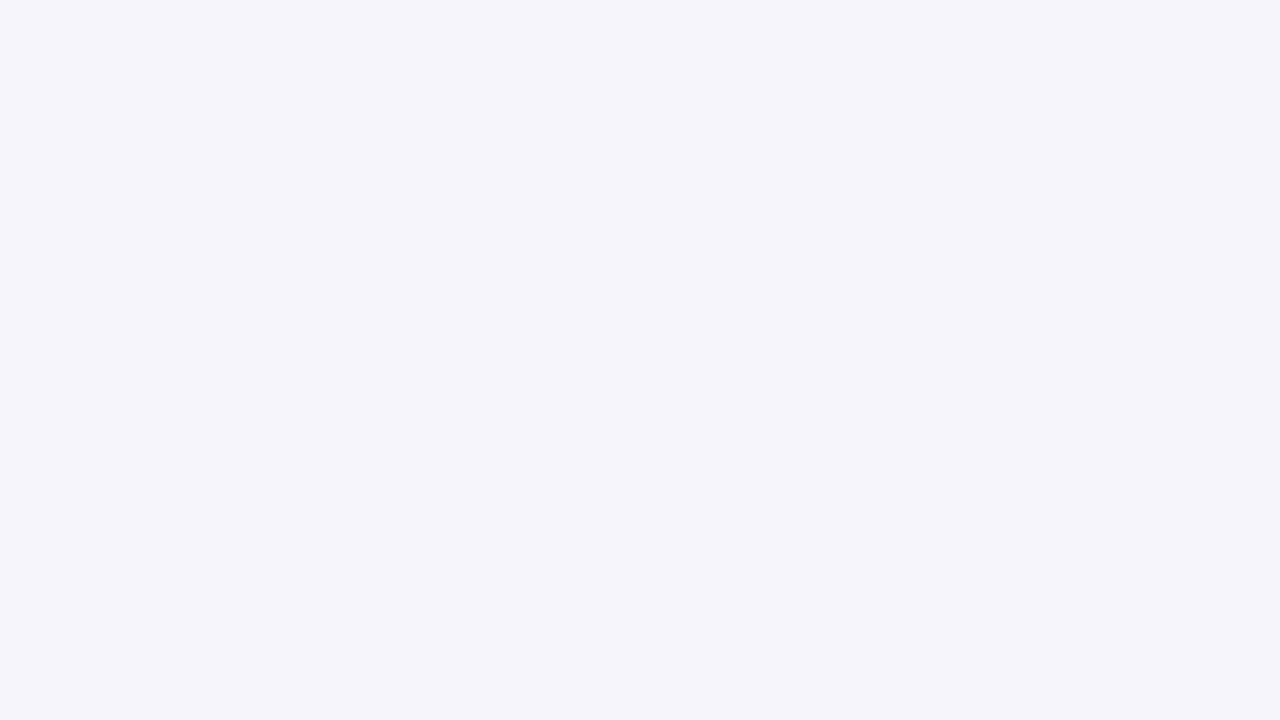

Verified page title contains 'Orange'
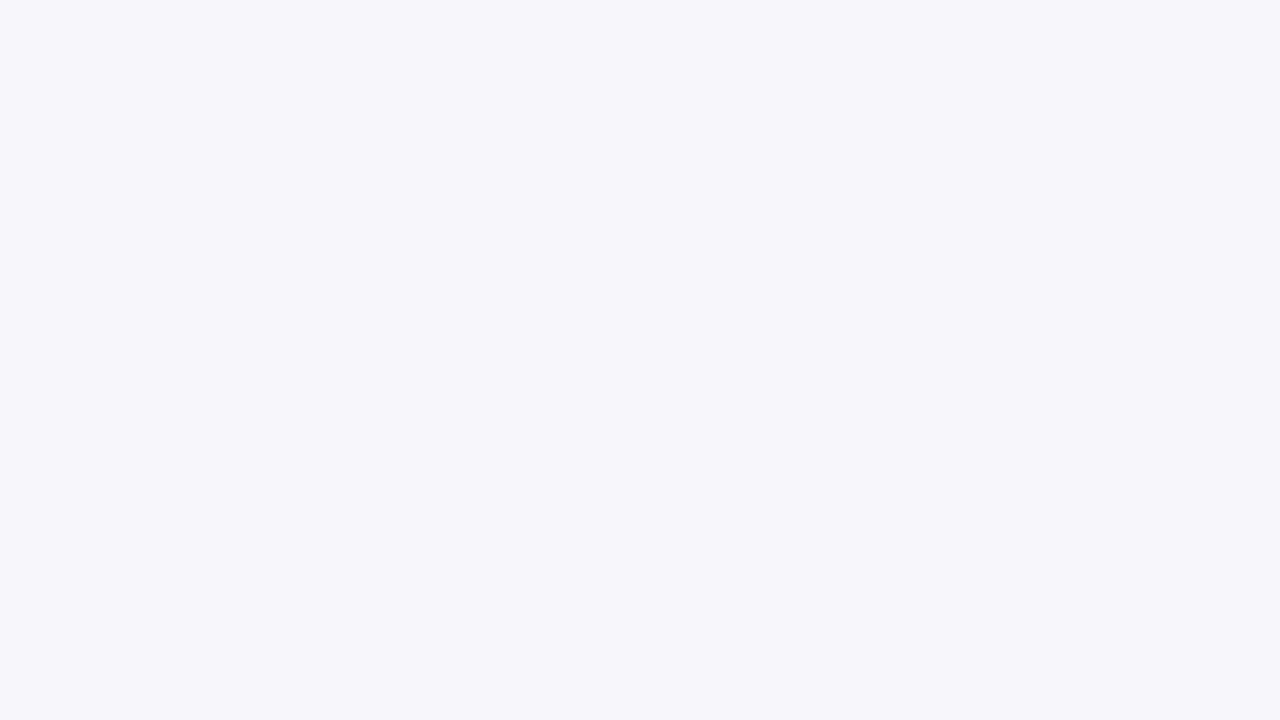

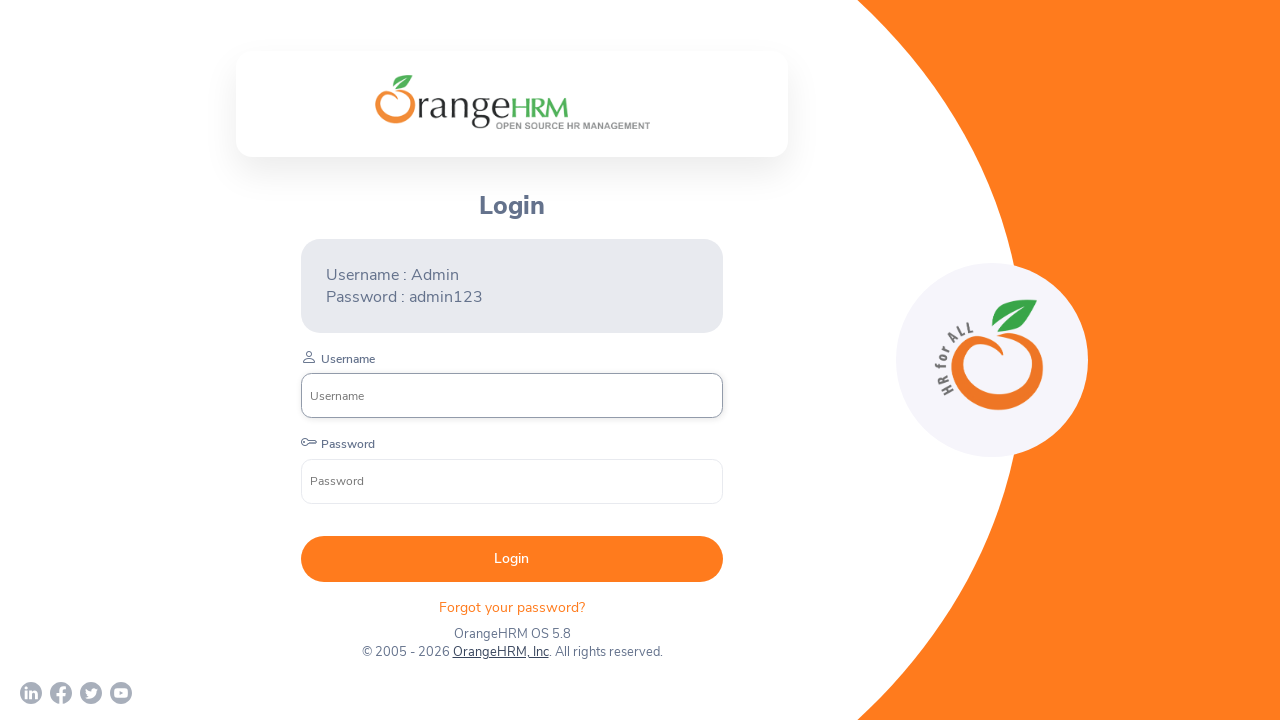